Tests opting out of A/B tests by forging an opt-out cookie on the target page, refreshing, and verifying the page displays "No A/B Test" heading.

Starting URL: http://the-internet.herokuapp.com/abtest

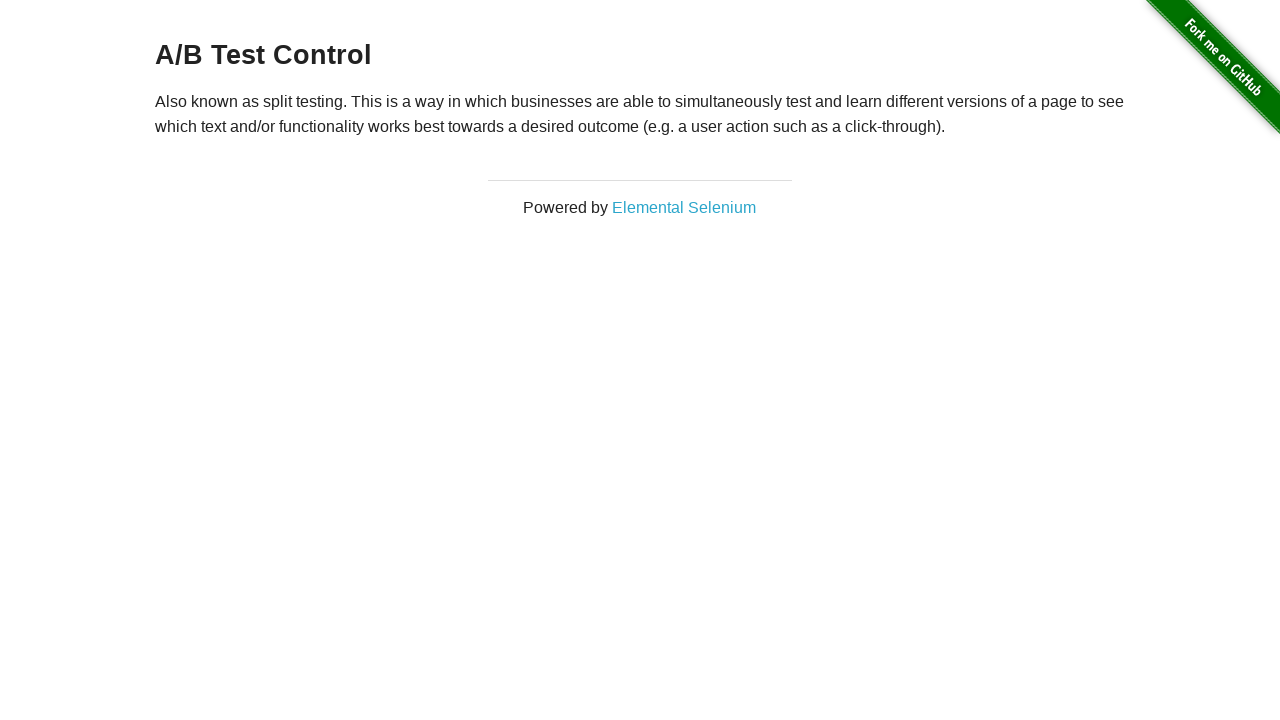

Located h3 heading element
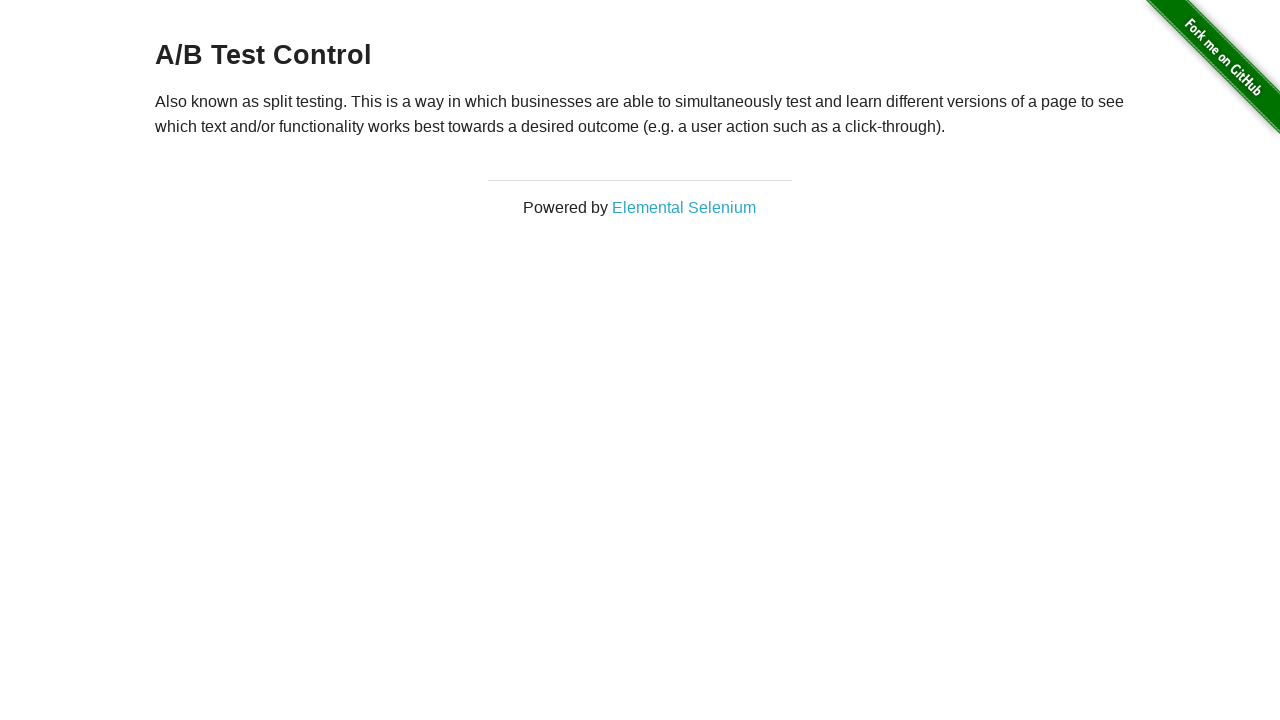

Retrieved heading text content
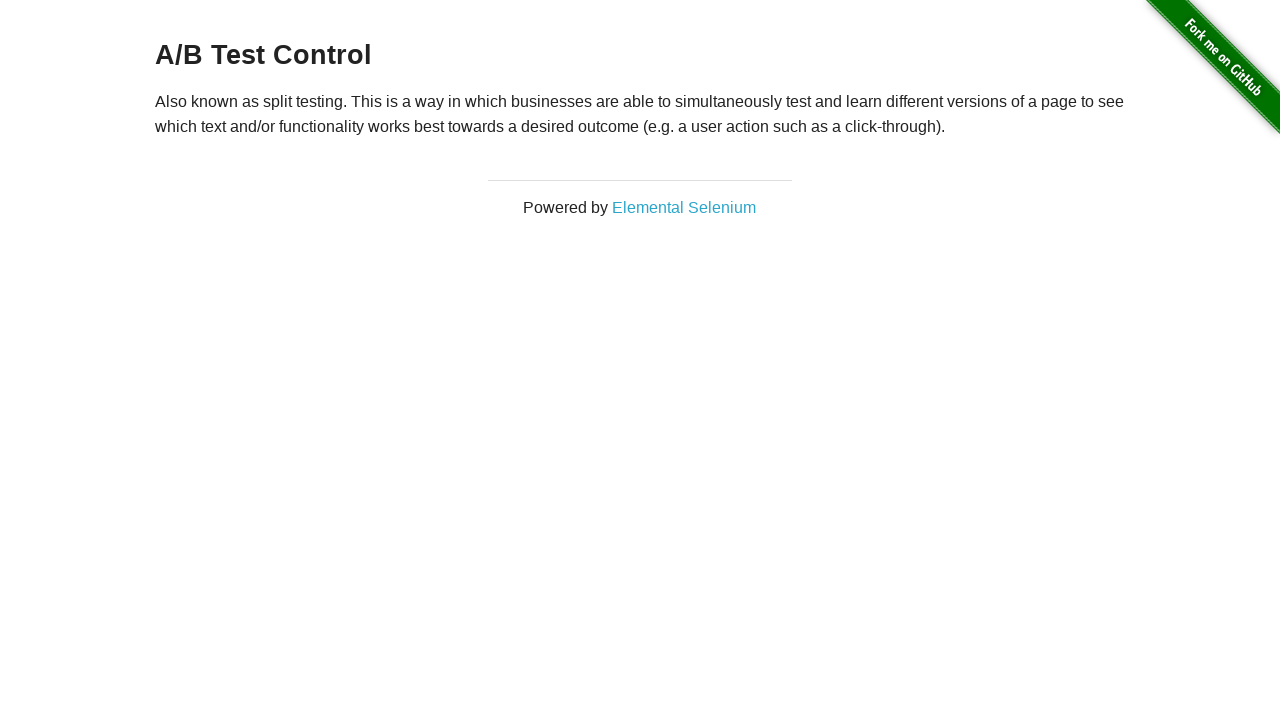

Verified initial heading is A/B test variation: 'A/B Test Control'
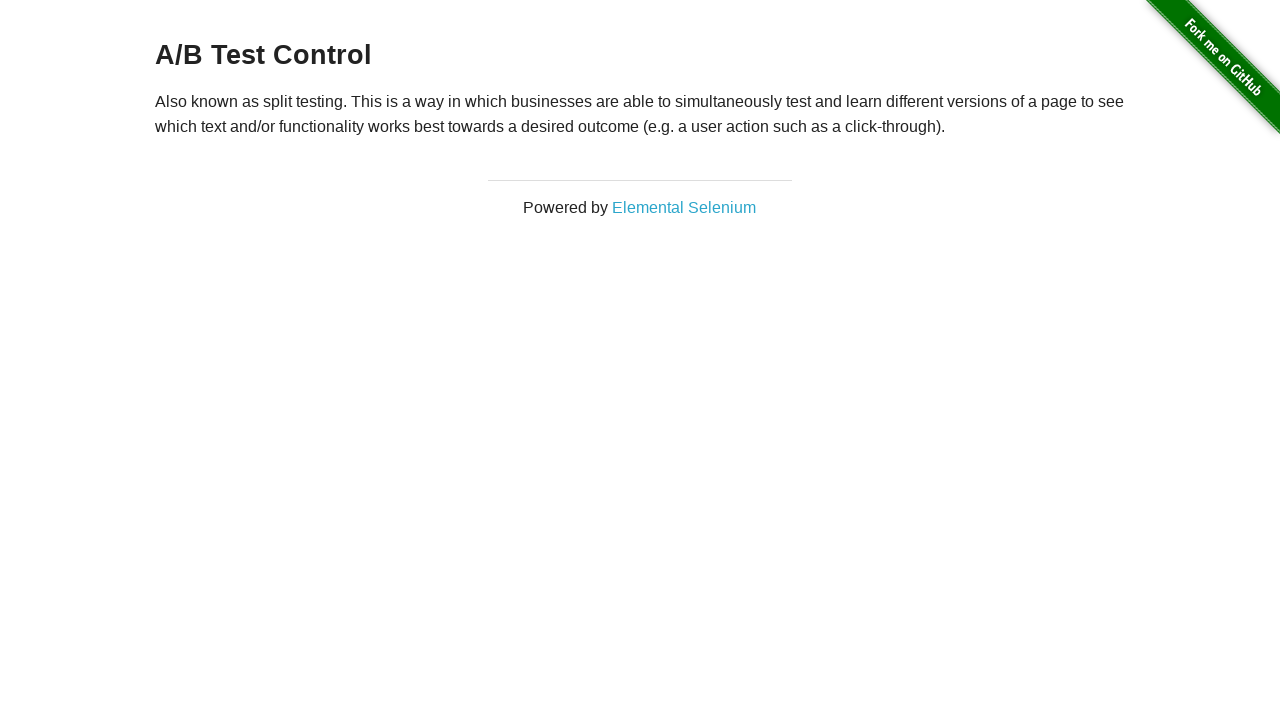

Added optimizelyOptOut cookie with value 'true'
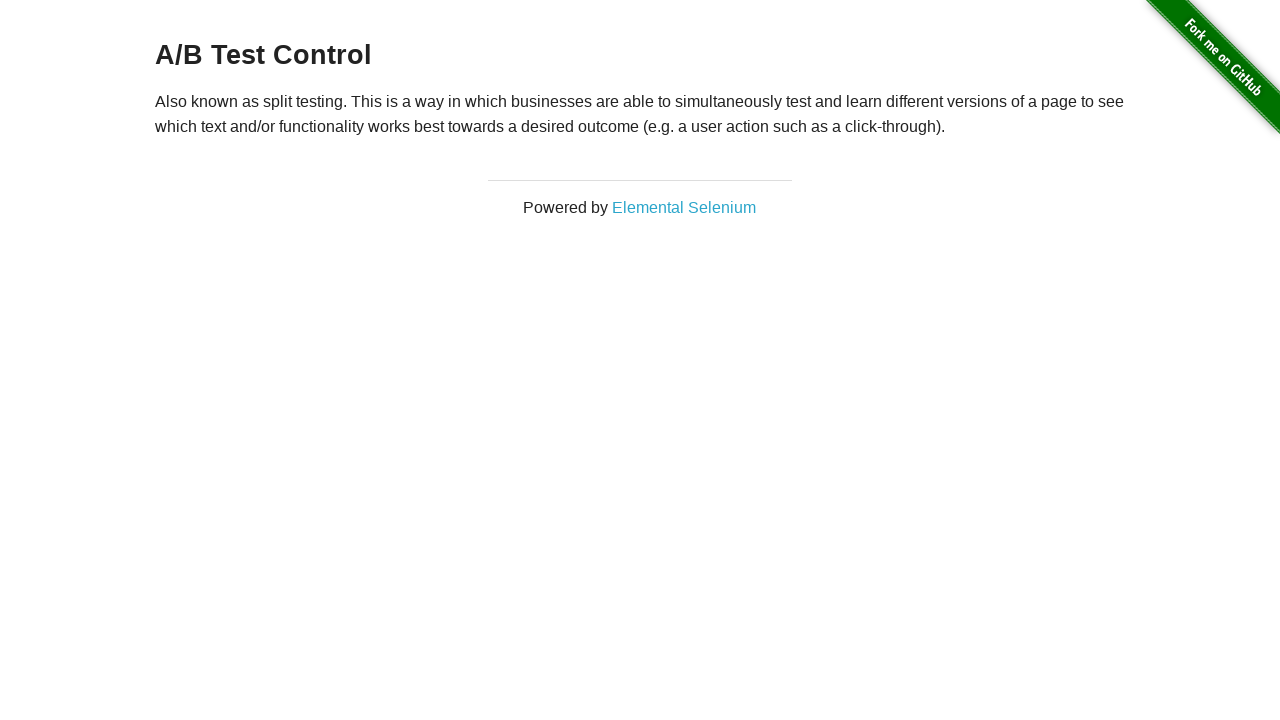

Refreshed the page to apply opt-out cookie
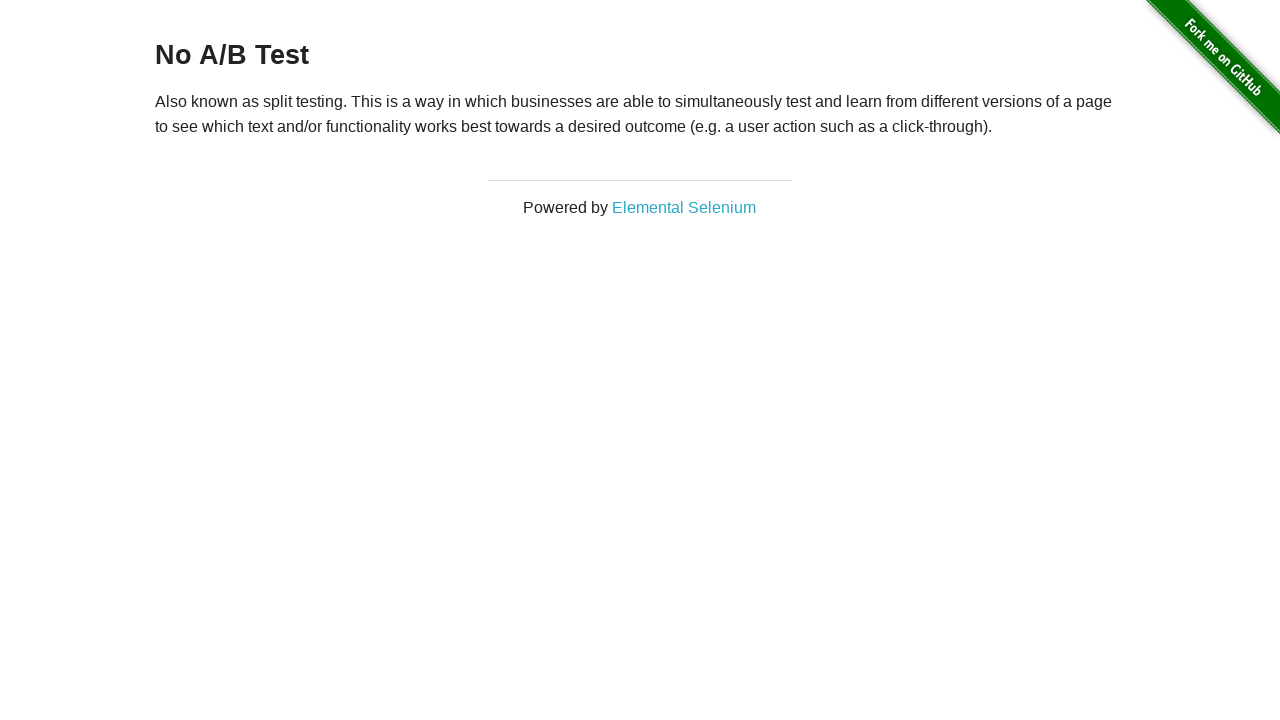

Retrieved heading text content after refresh
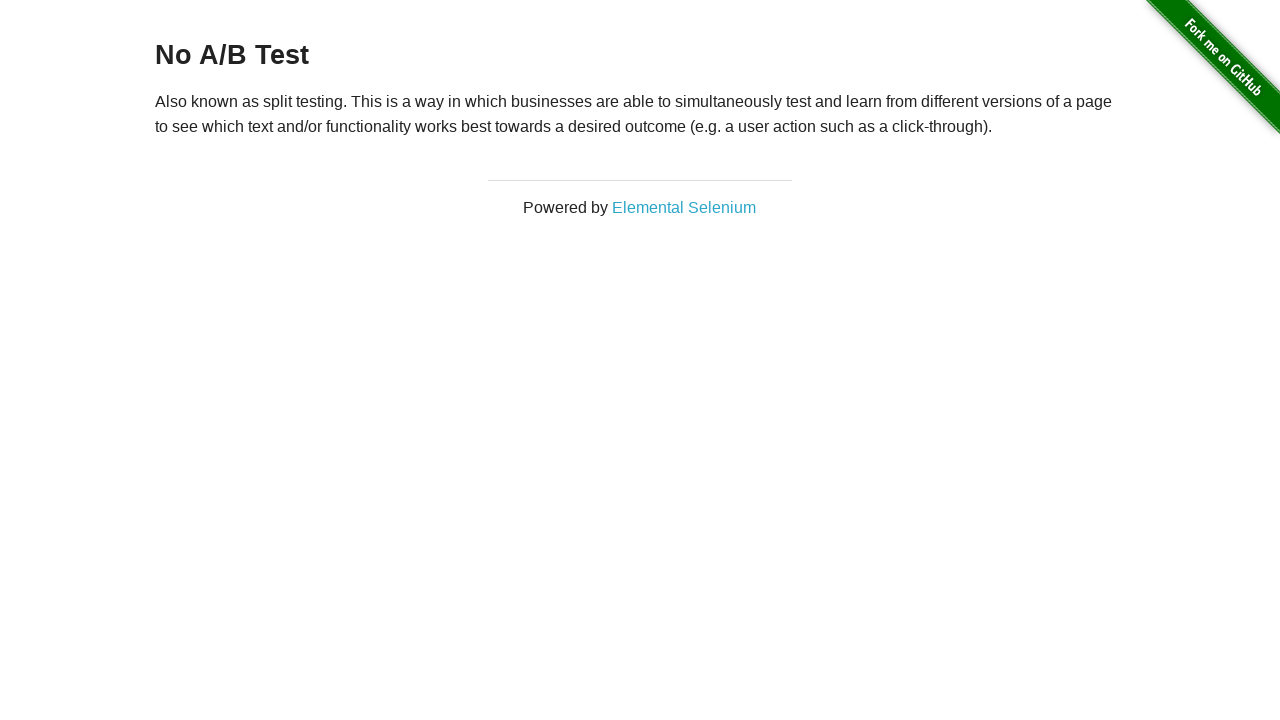

Verified heading displays 'No A/B Test' after opt-out cookie applied
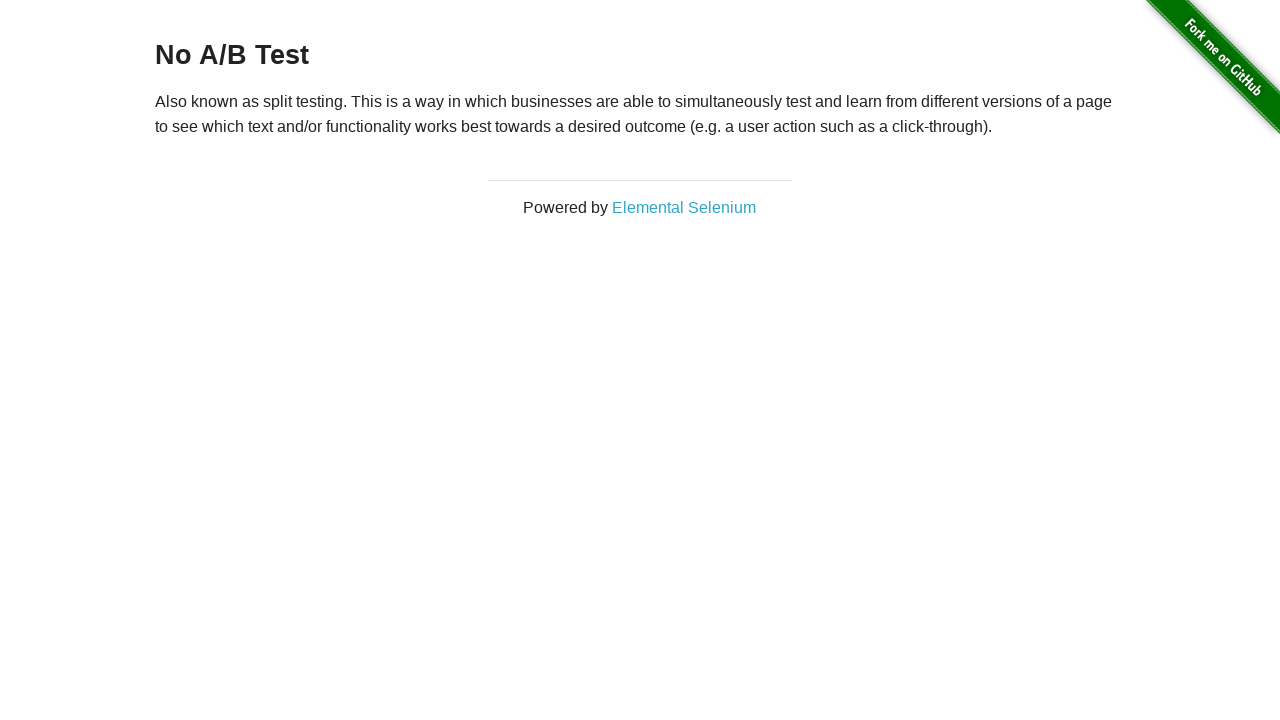

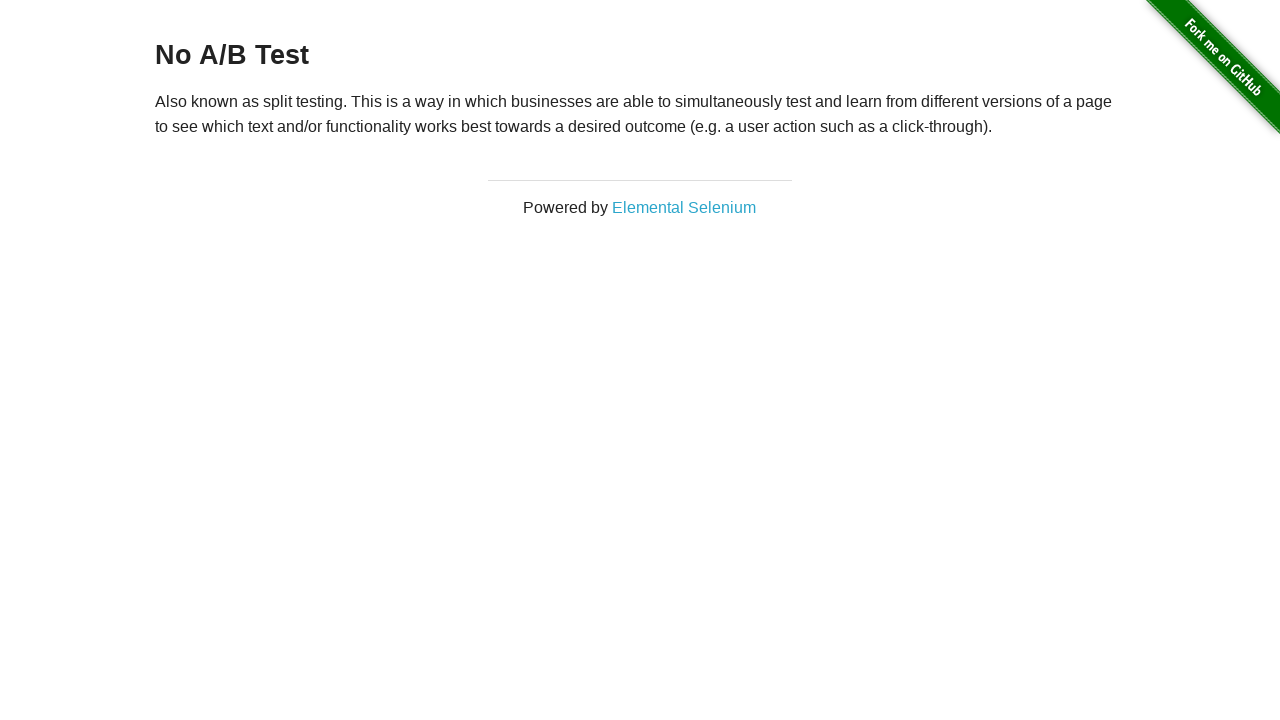